Tests iframe handling by switching to a frame and interacting with elements inside it through double-clicking

Starting URL: https://demoqa.com/frames

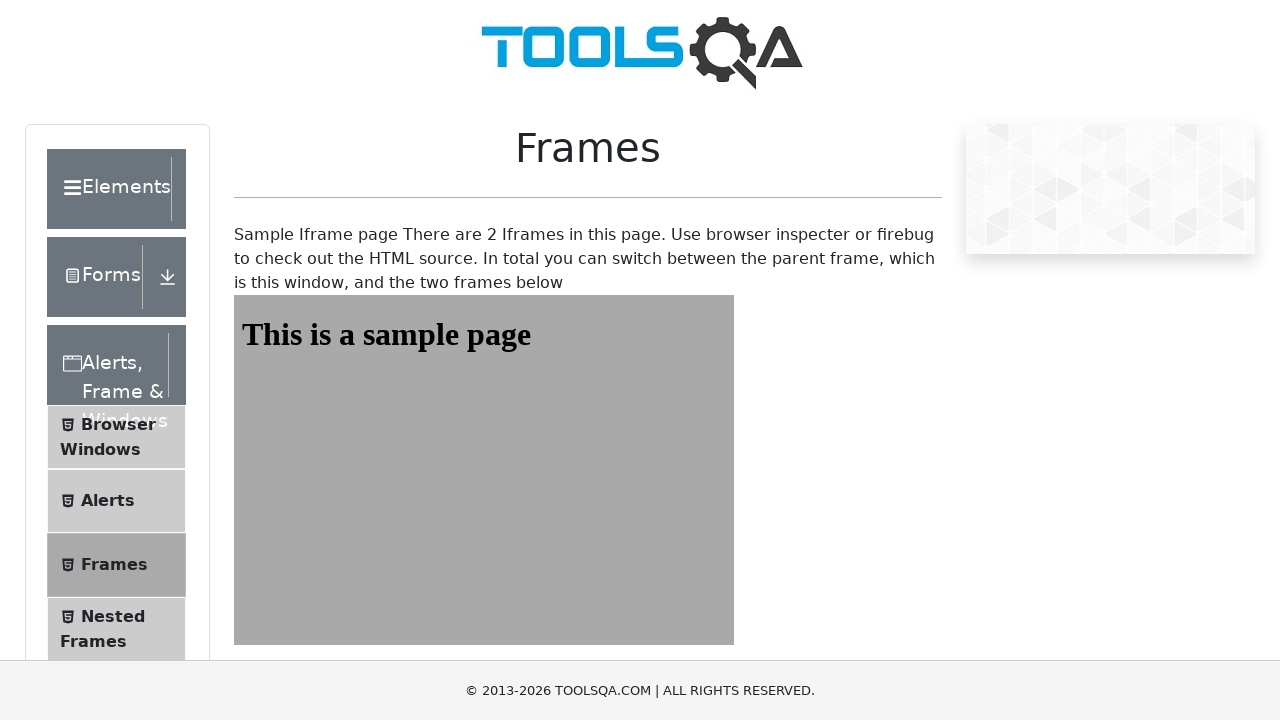

Located iframe with id 'frame1'
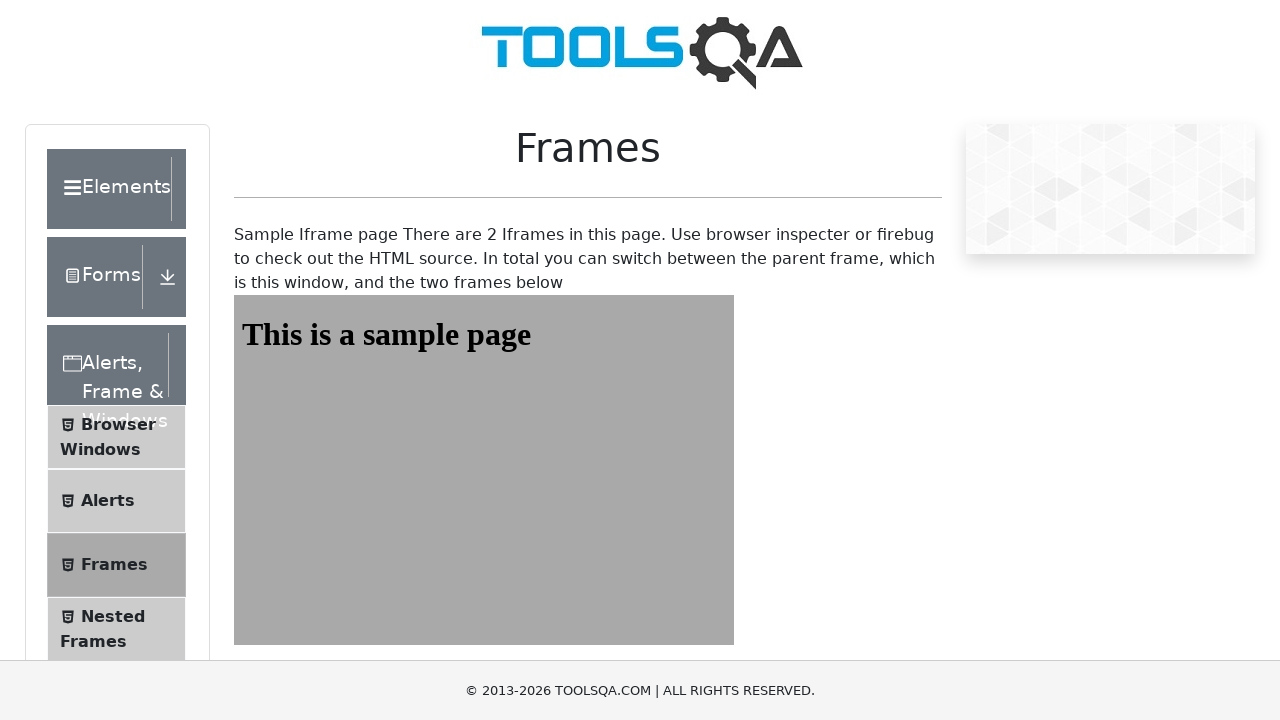

Located heading element with id 'sampleHeading' inside iframe
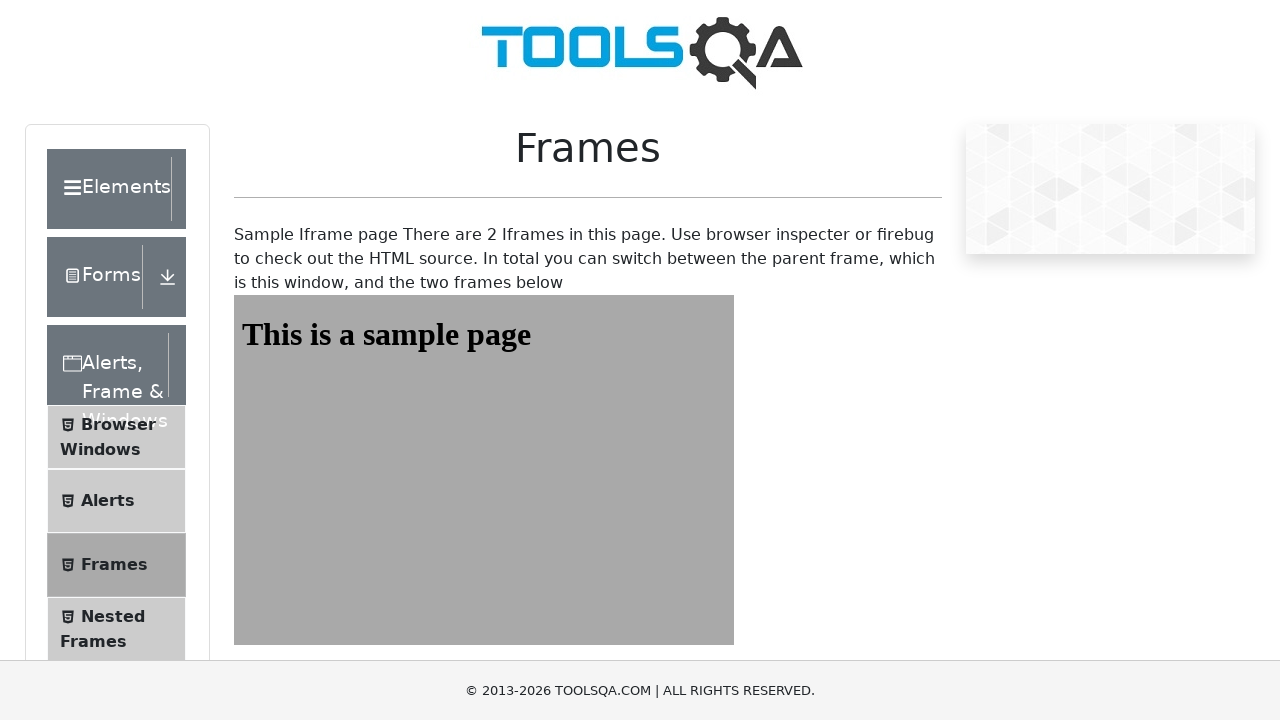

Double-clicked the heading element inside iframe at (484, 335) on #frame1 >> internal:control=enter-frame >> #sampleHeading
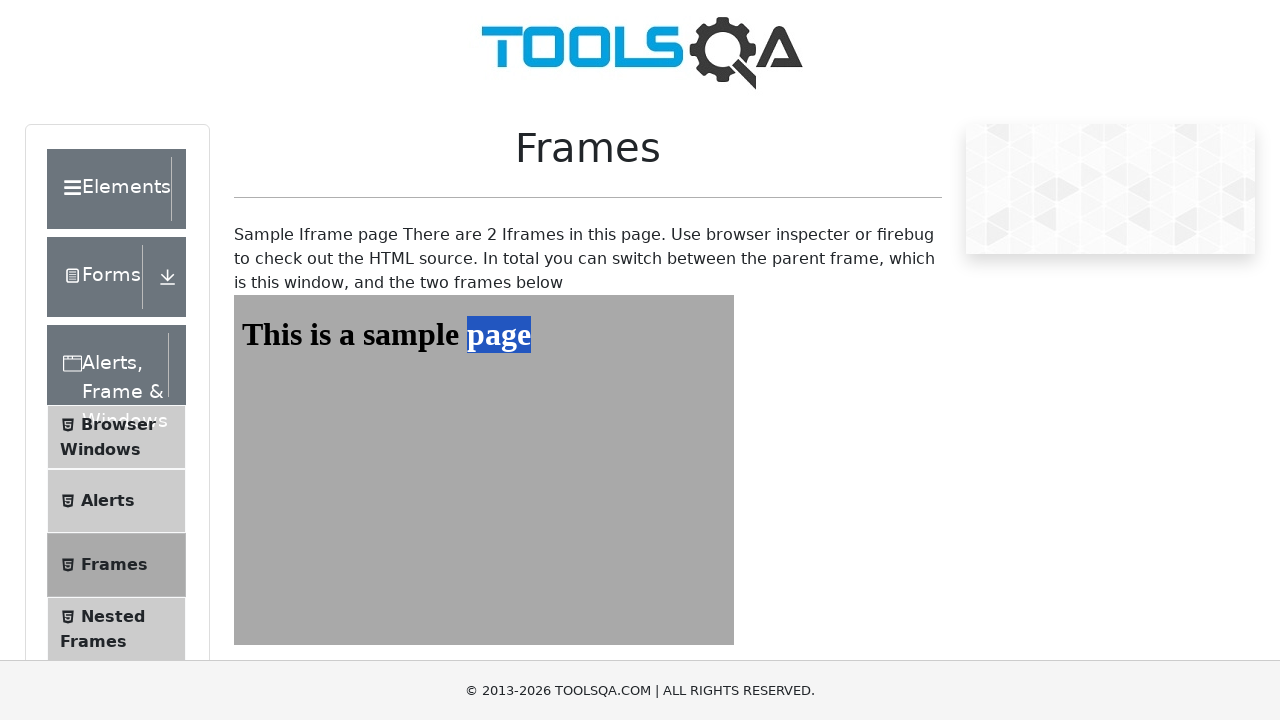

Retrieved heading text: 'This is a sample page'
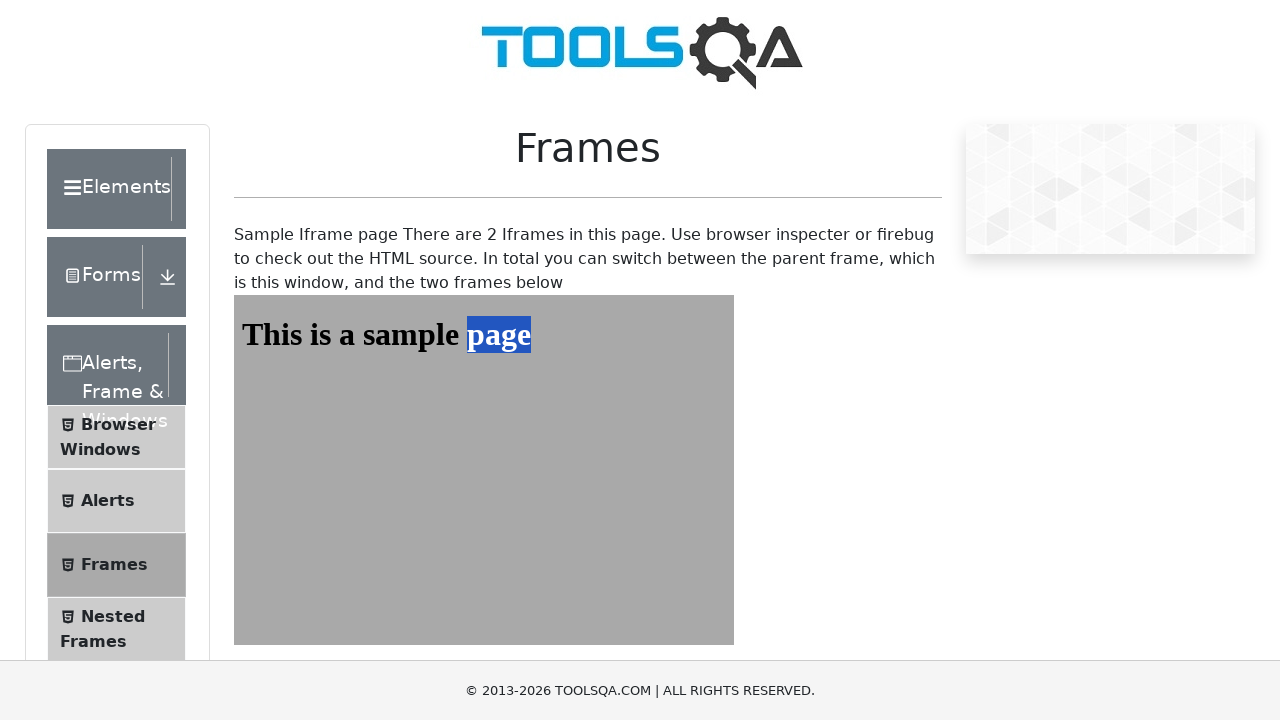

Printed heading text to console
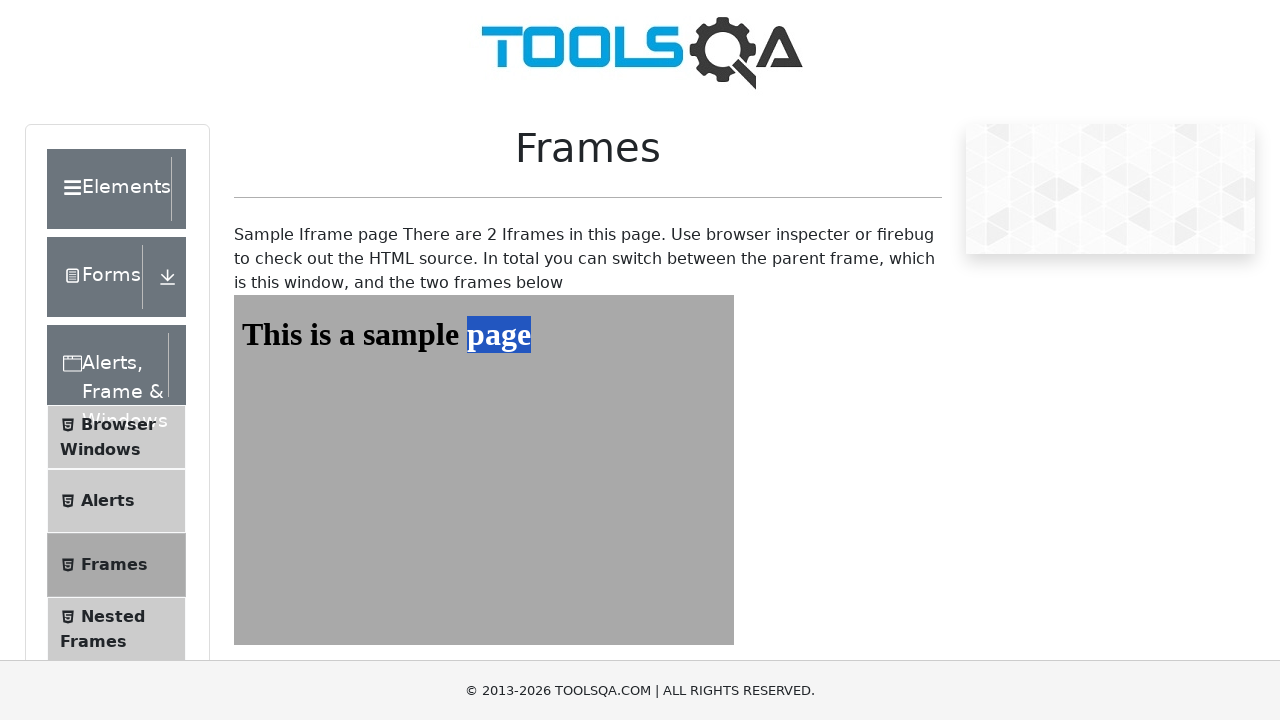

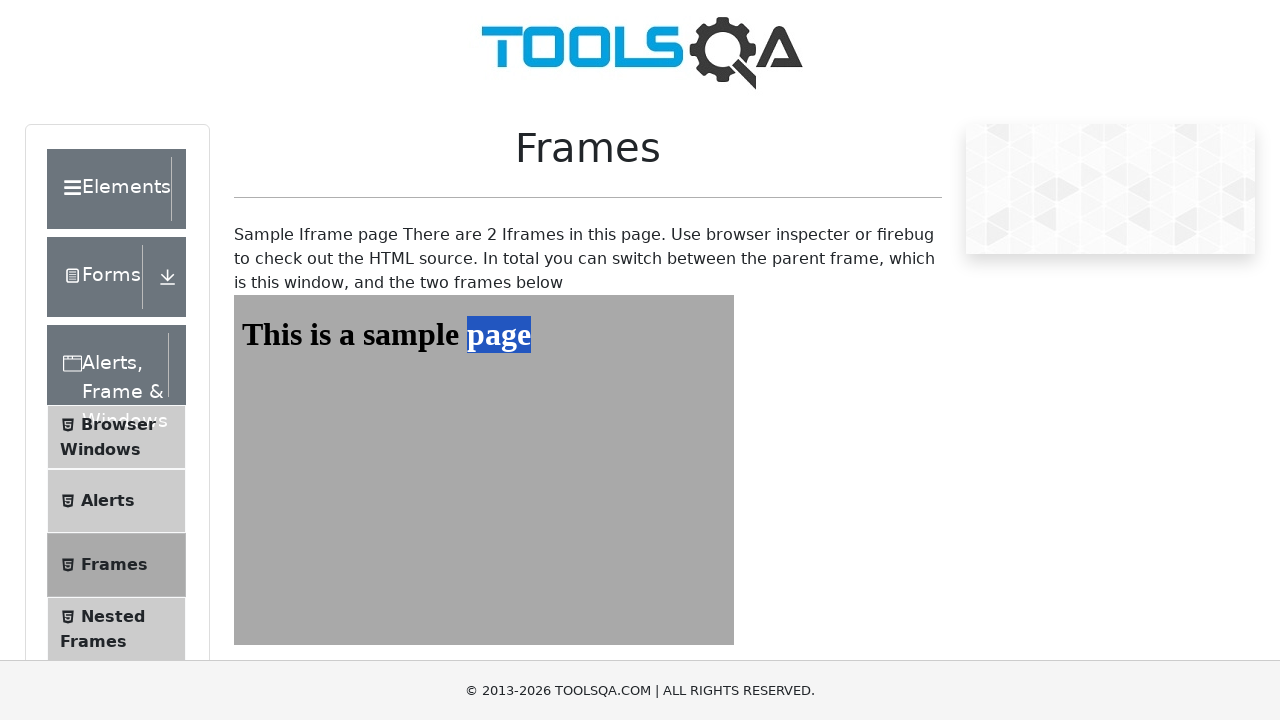